Tests the autocomplete feature by clicking on an input field inside an iframe, typing a partial letter "P", and selecting "Python" from the autocomplete suggestions list.

Starting URL: https://jqueryui.com/autocomplete/

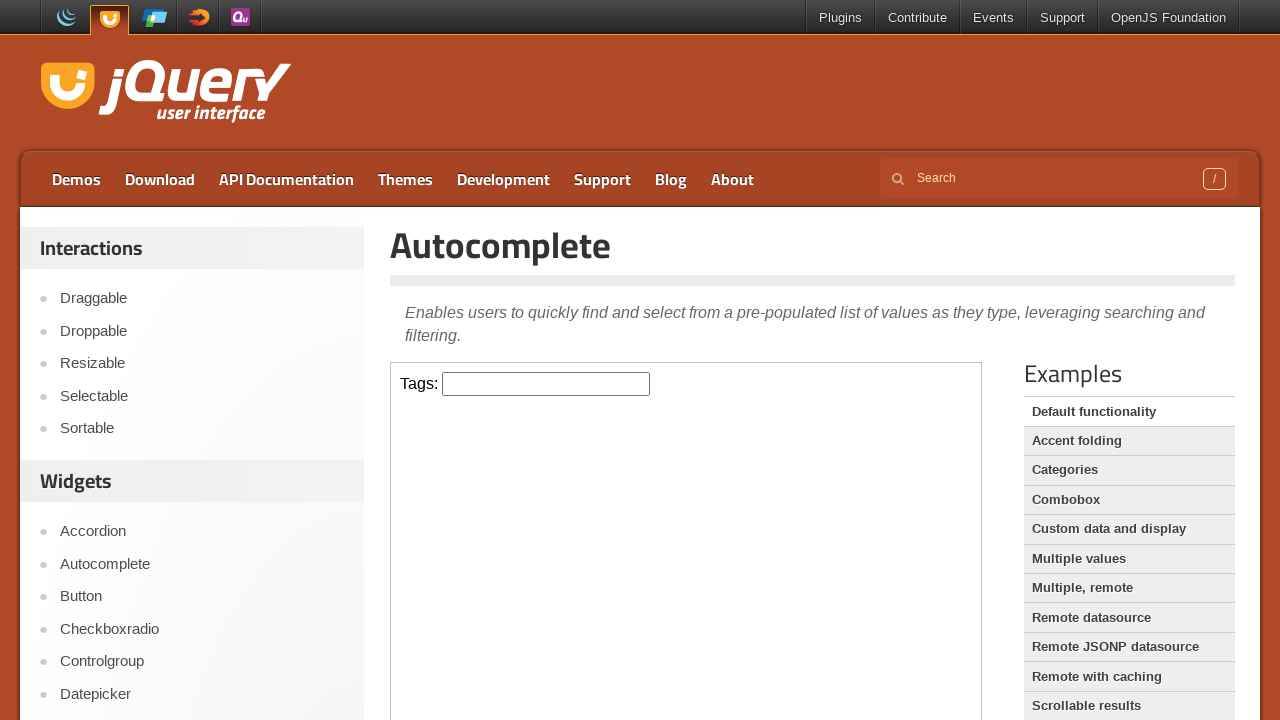

Clicked input field inside iframe at (546, 384) on iframe >> internal:control=enter-frame >> input
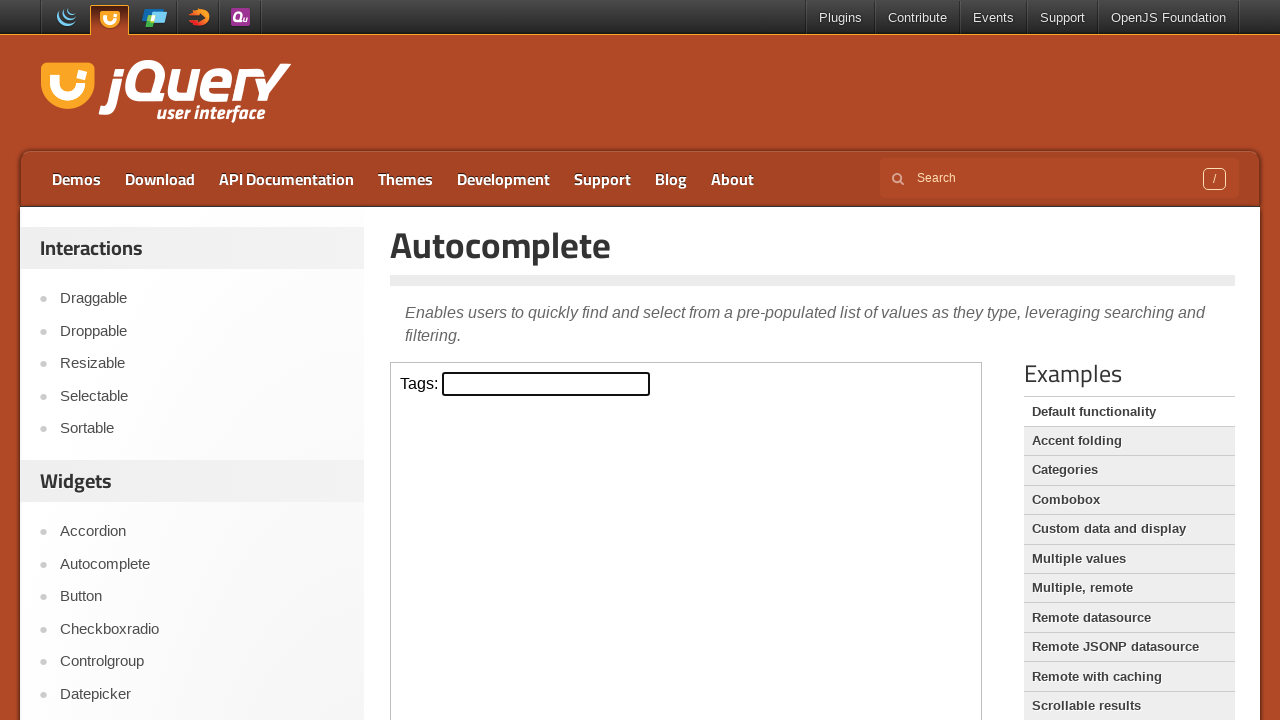

Typed 'P' in input field to trigger autocomplete on iframe >> internal:control=enter-frame >> input
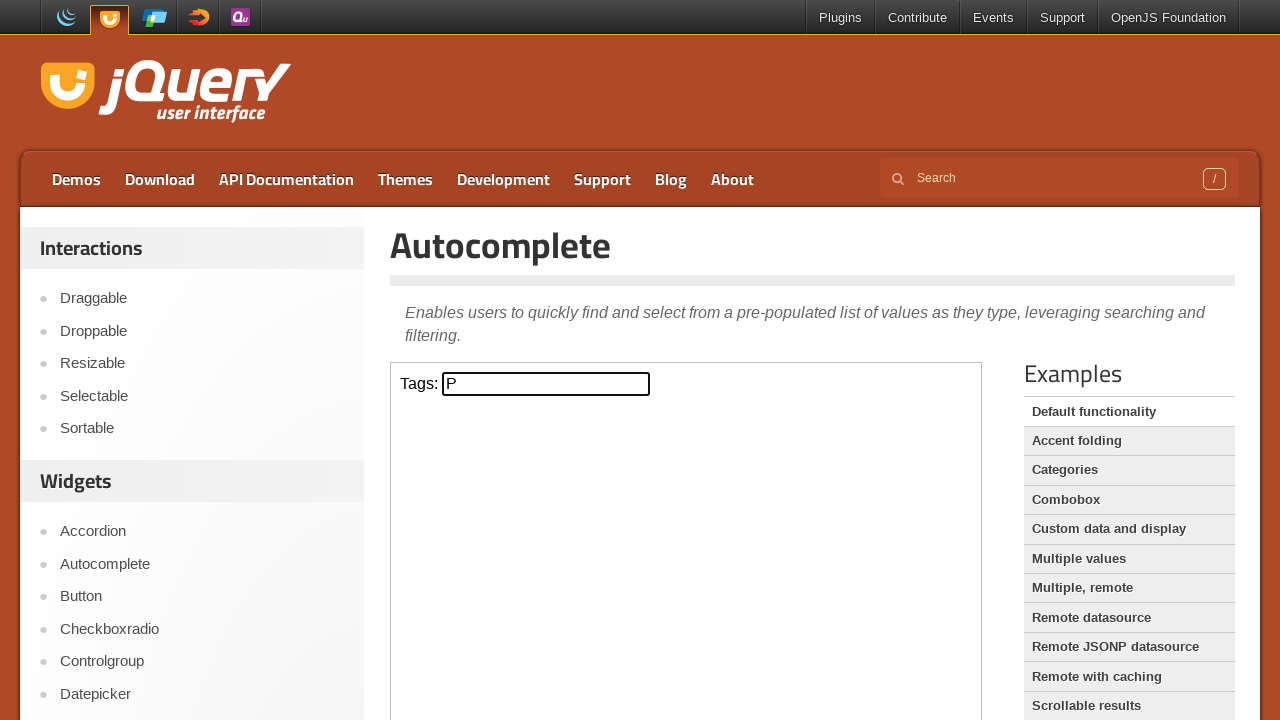

Selected 'Python' from autocomplete suggestions at (546, 577) on iframe >> internal:control=enter-frame >> text=Python
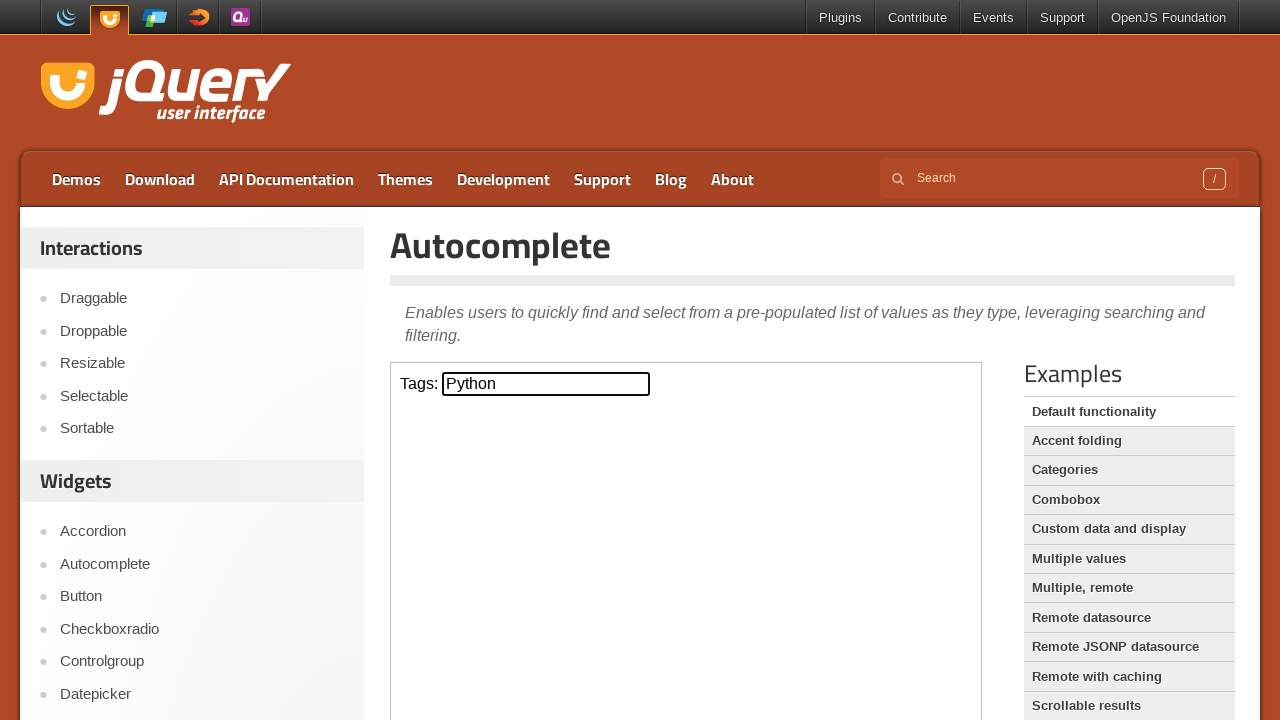

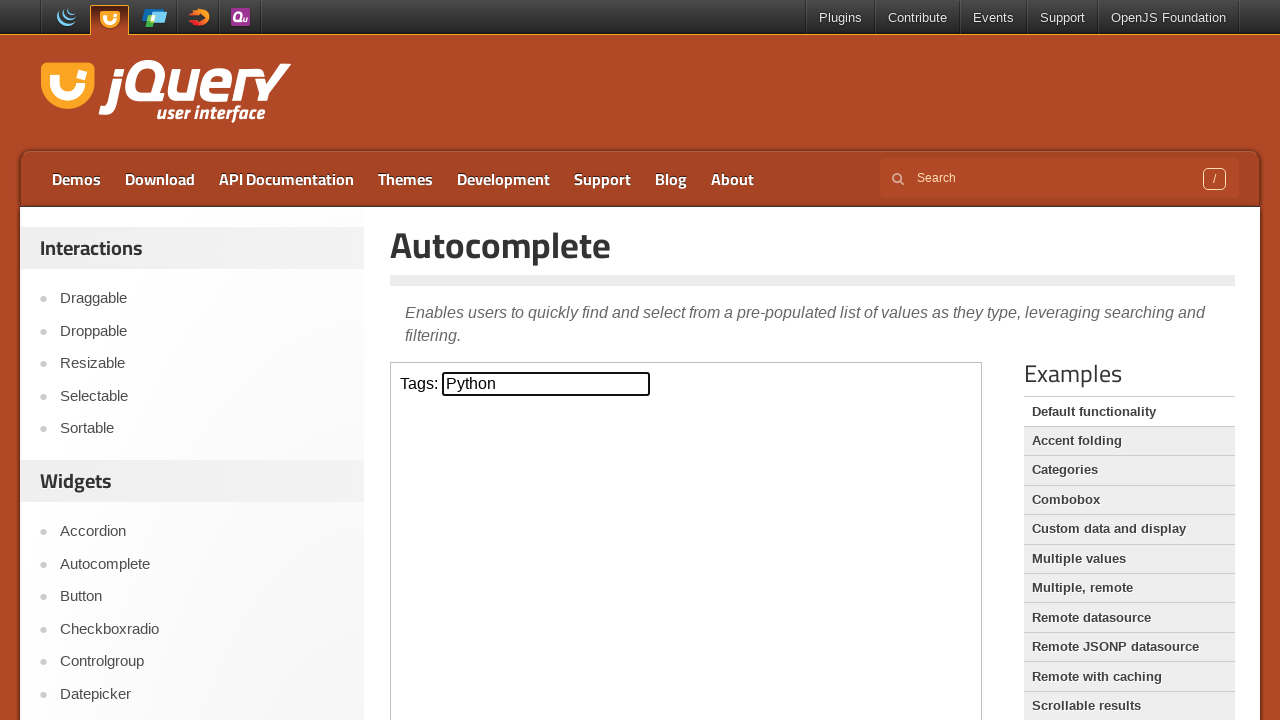